Tests the Student Login header button by clicking it and verifying the login popup appears

Starting URL: https://amityonline.com/

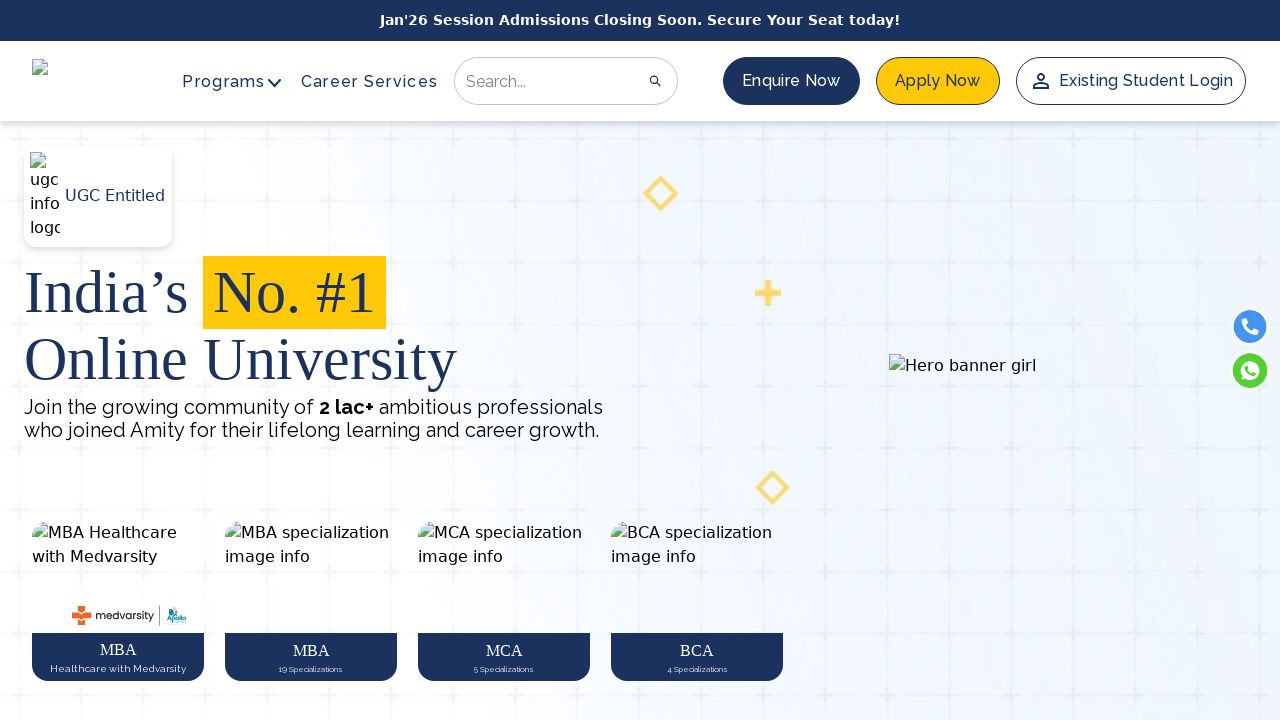

Clicked STUDENT LOGIN header button at (1131, 81) on button:has-text('STUDENT LOGIN') >> nth=0
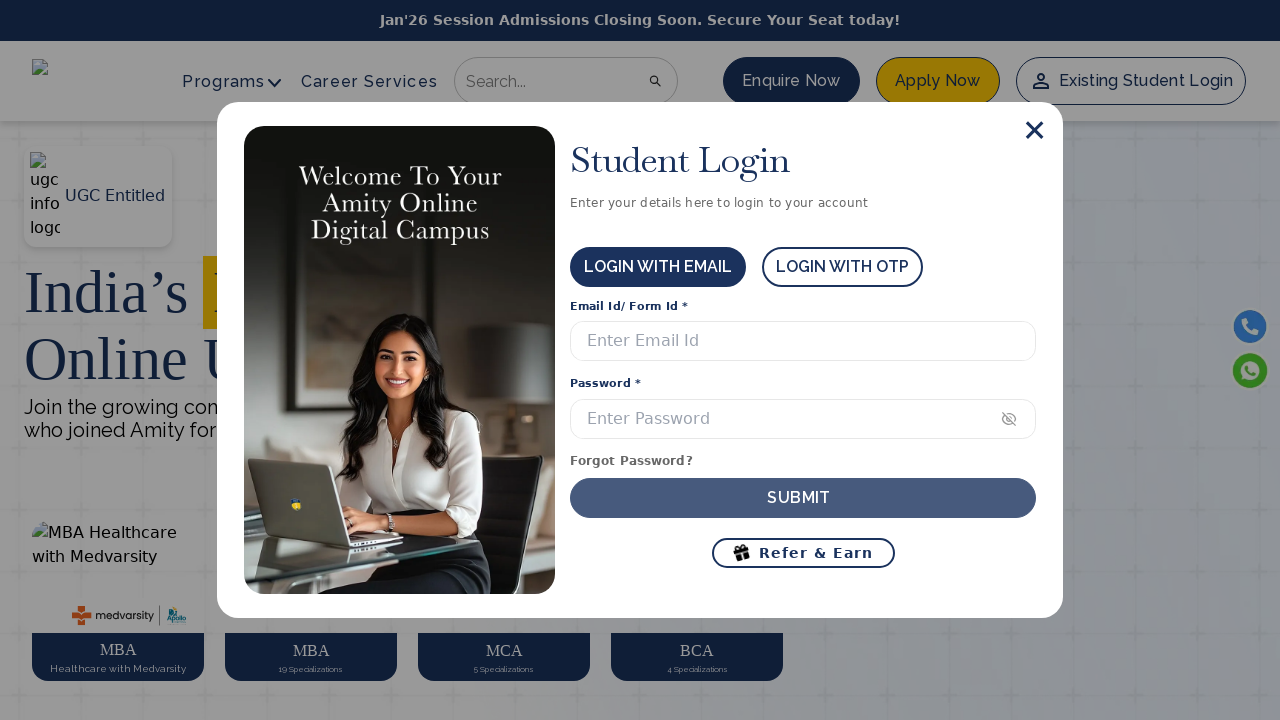

Waited 2000ms for login popup to load
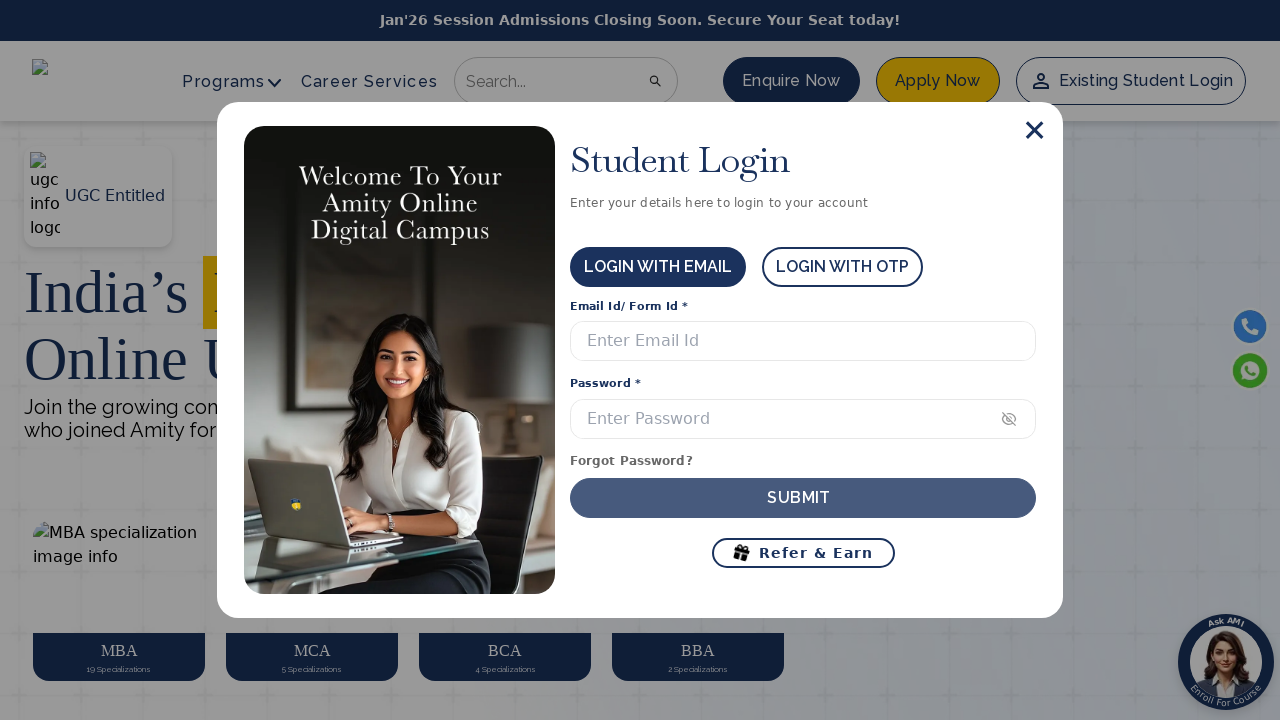

Located Student Login text element
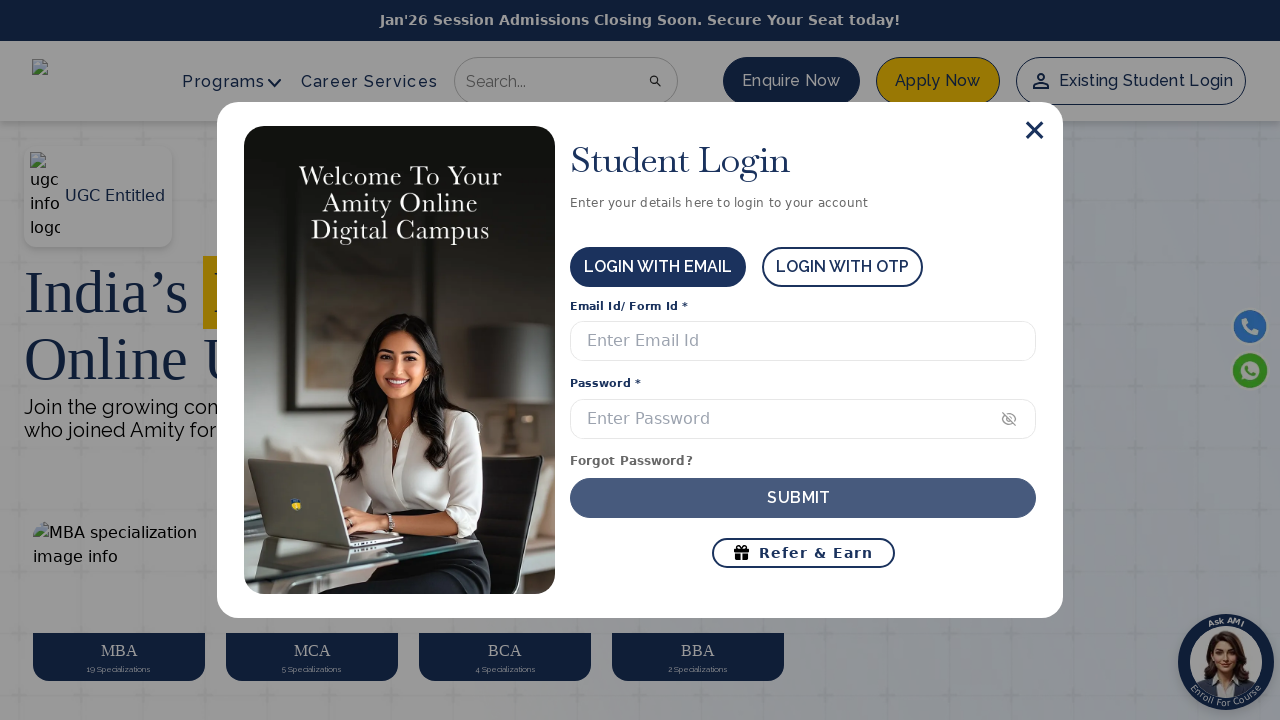

Student Login text became visible
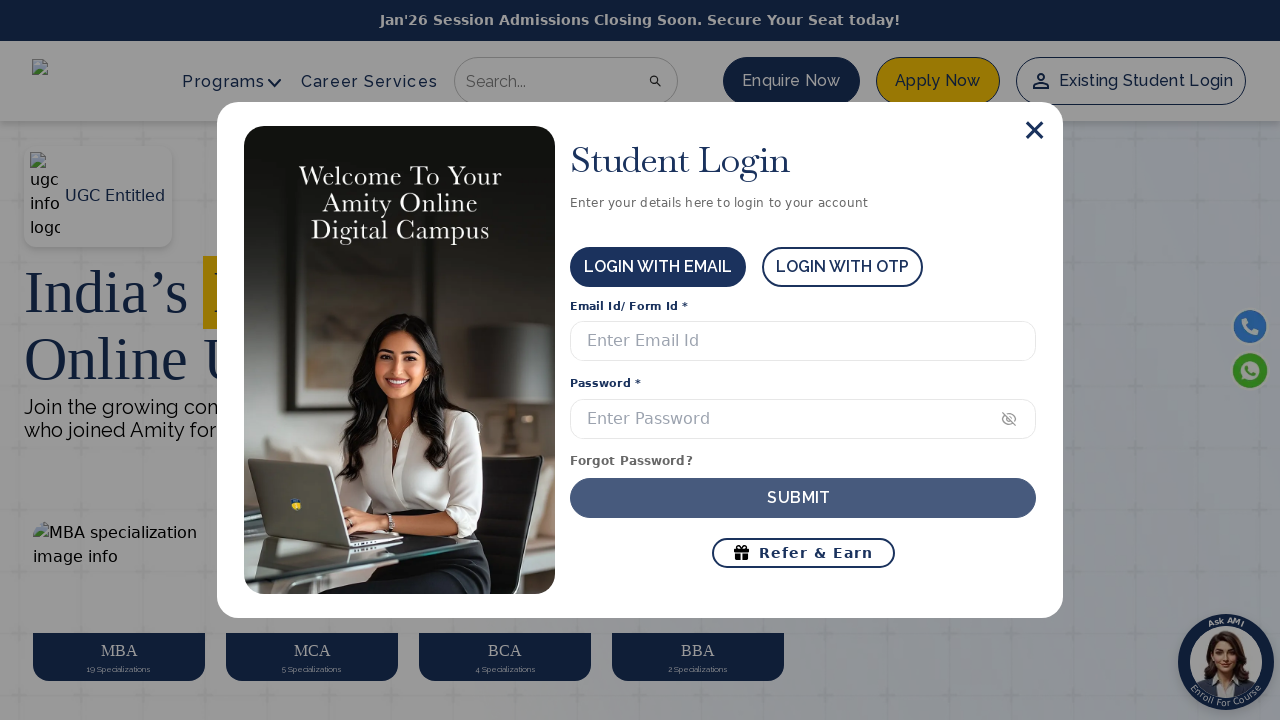

Verified Student Login popup is visible
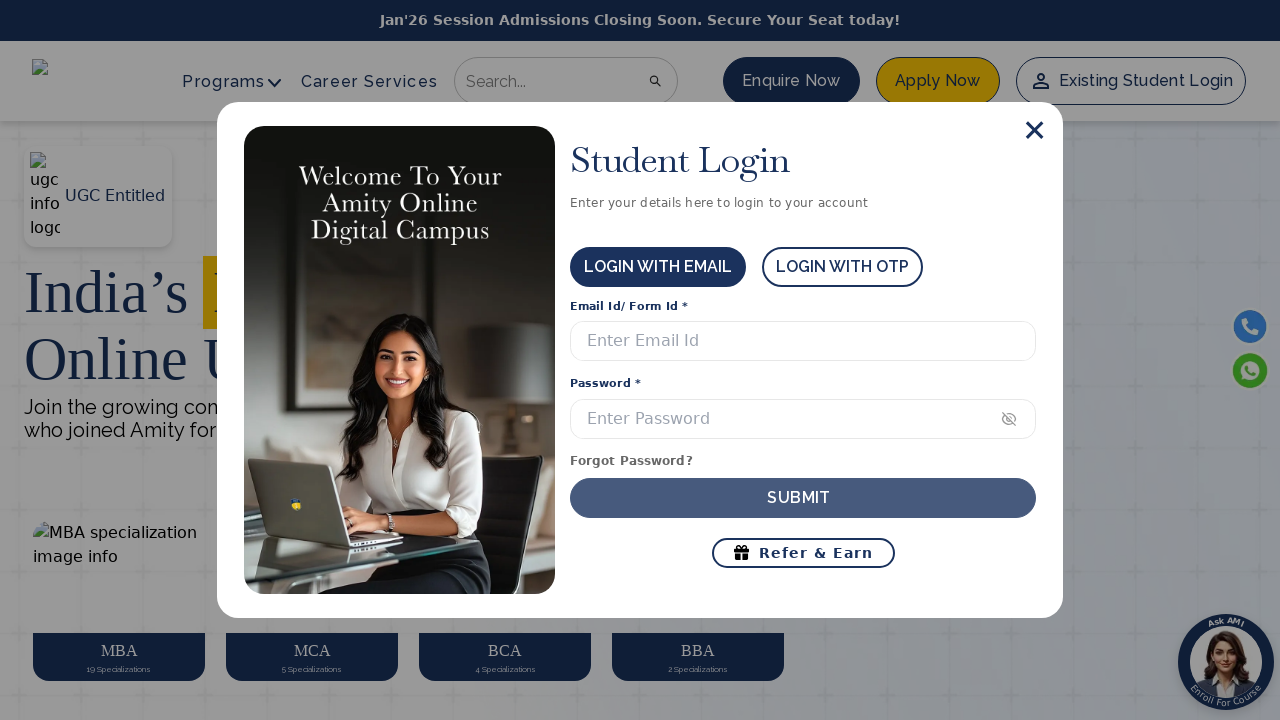

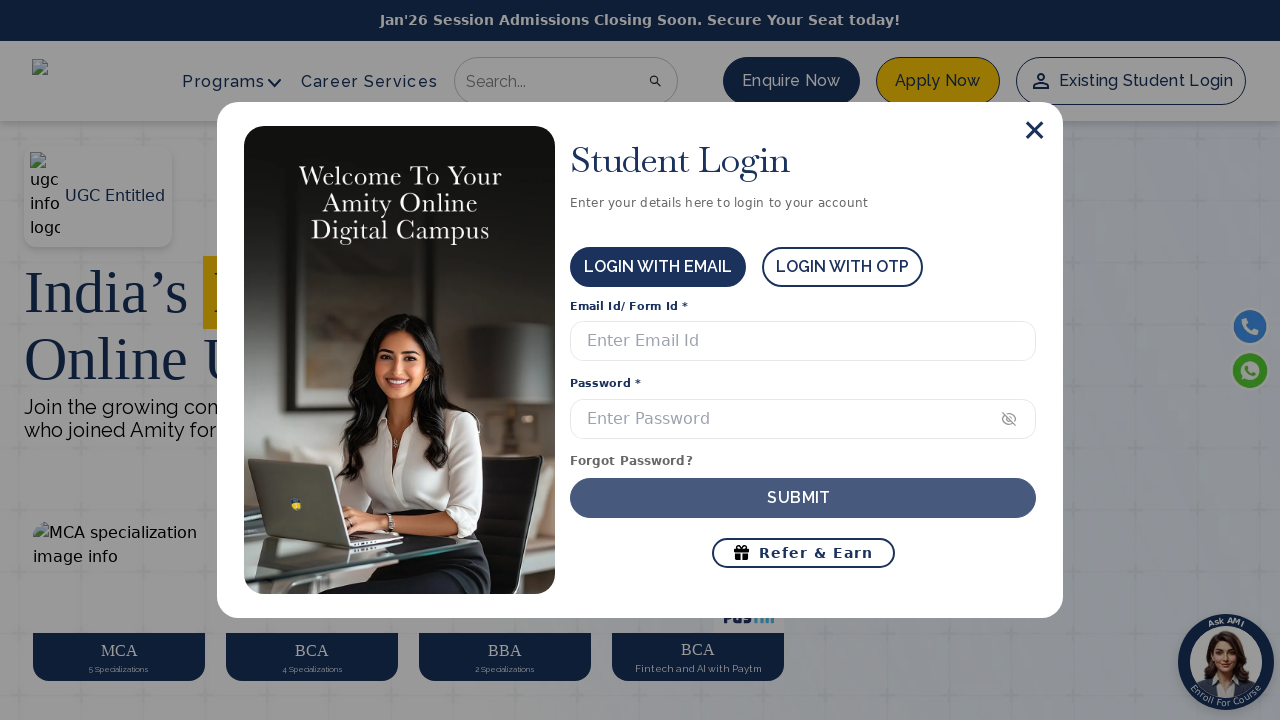